Tests JavaScript prompt dialog by clicking the third button, entering a name in the prompt, accepting it, and verifying the name appears in the result message

Starting URL: https://the-internet.herokuapp.com/javascript_alerts

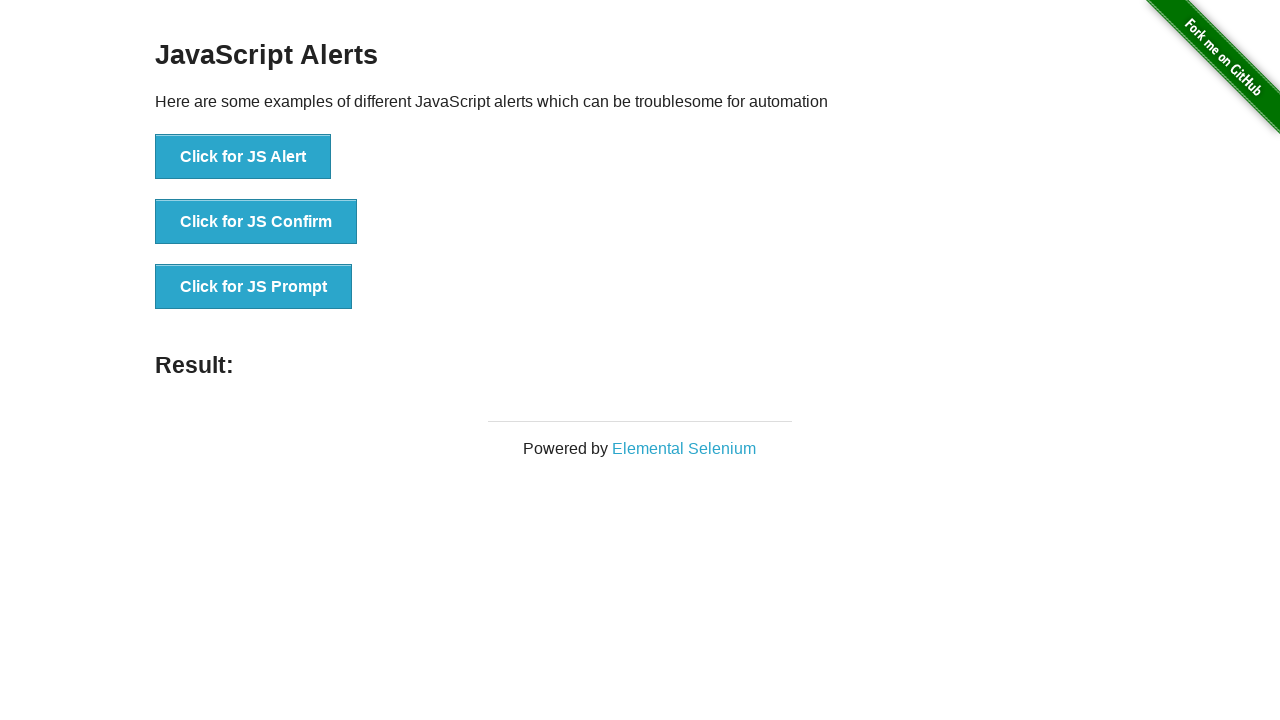

Set up dialog handler to accept prompt with 'Marcos'
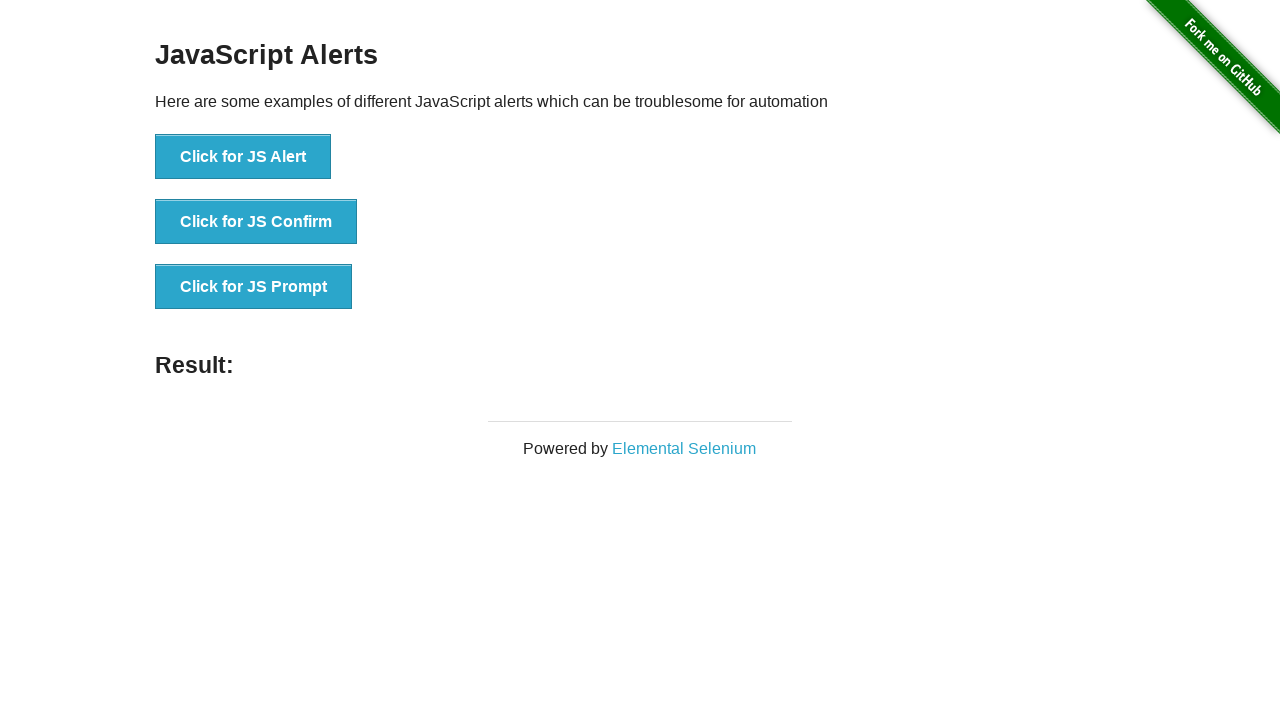

Clicked the JS Prompt button at (254, 287) on xpath=//button[text()='Click for JS Prompt']
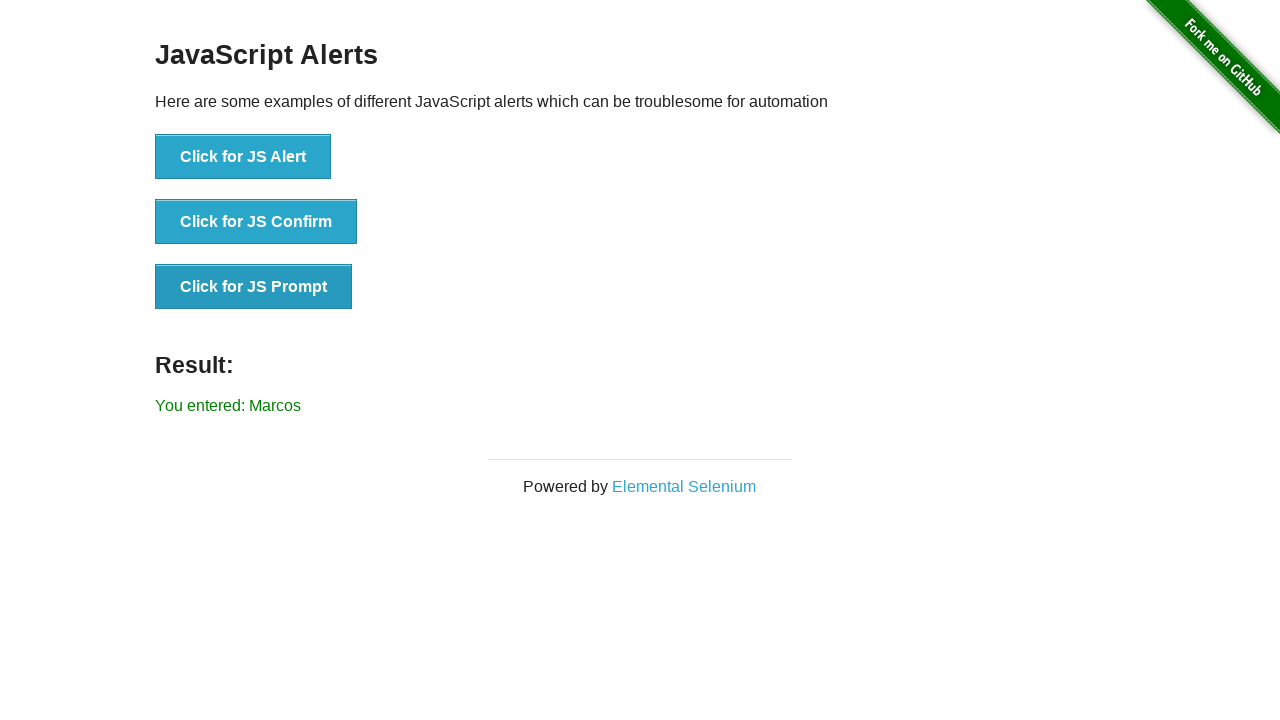

Result element loaded after prompt was handled
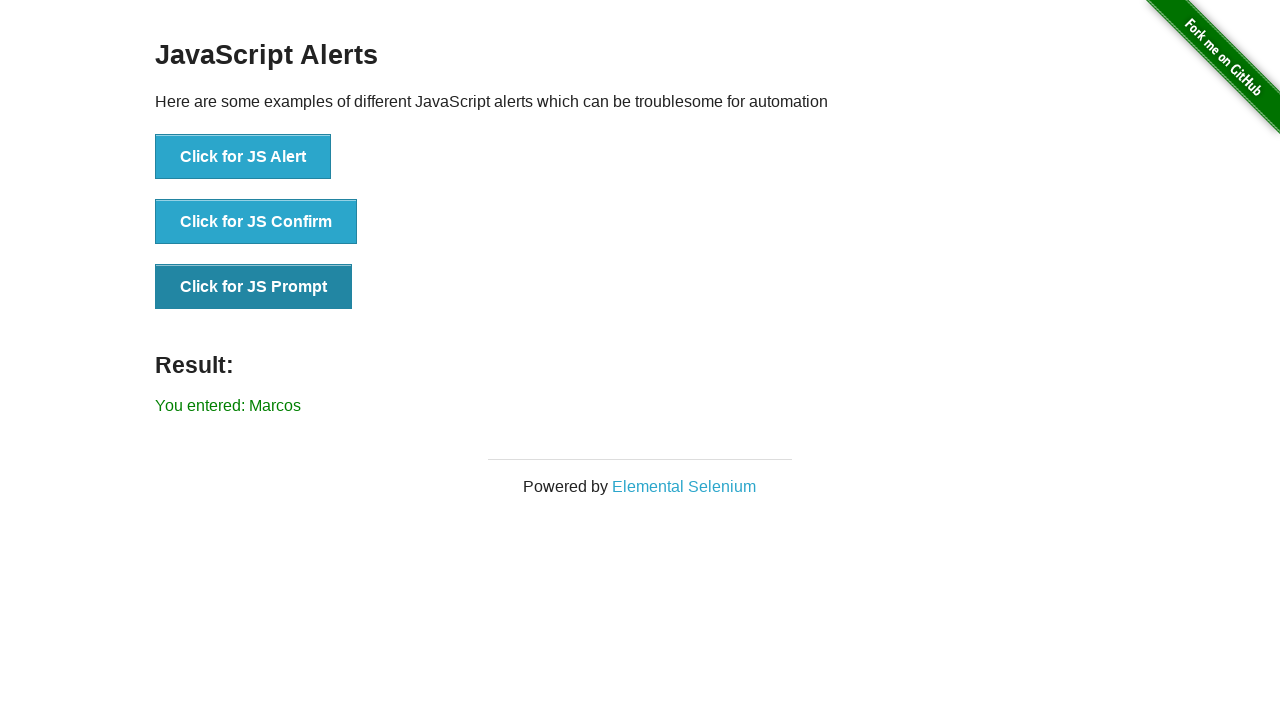

Retrieved result text content
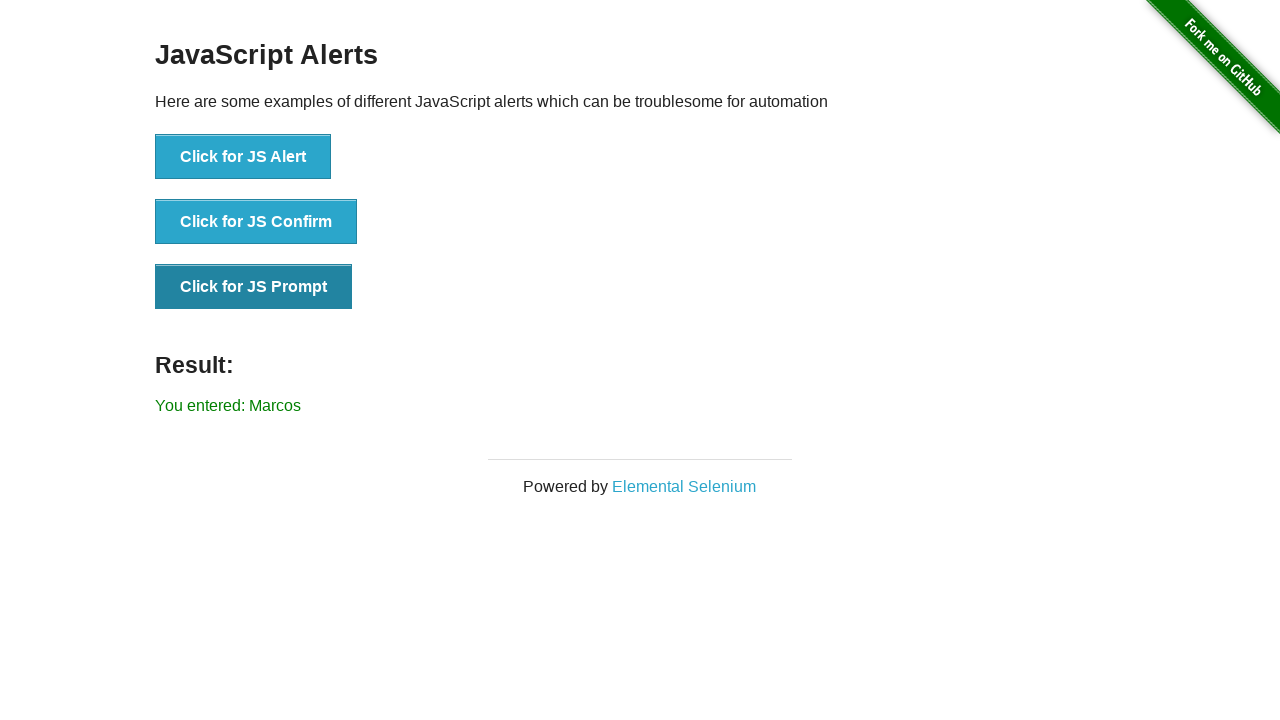

Verified that 'Marcos' appears in the result message
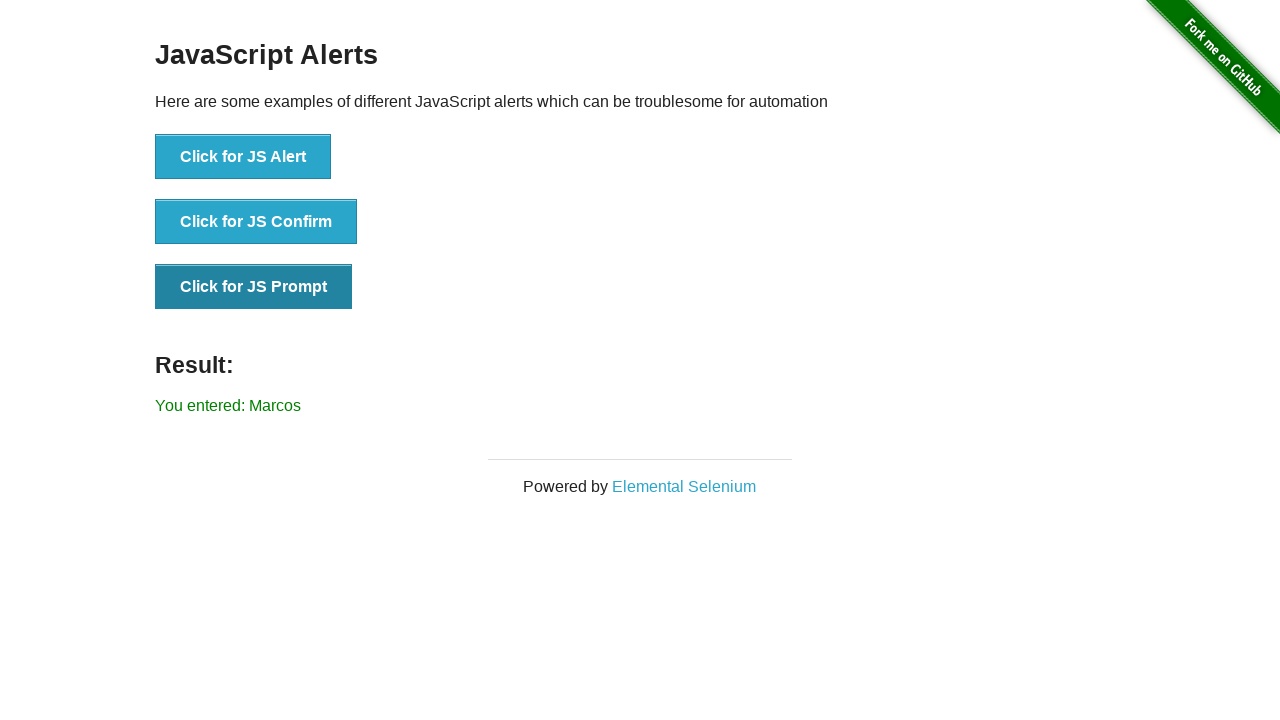

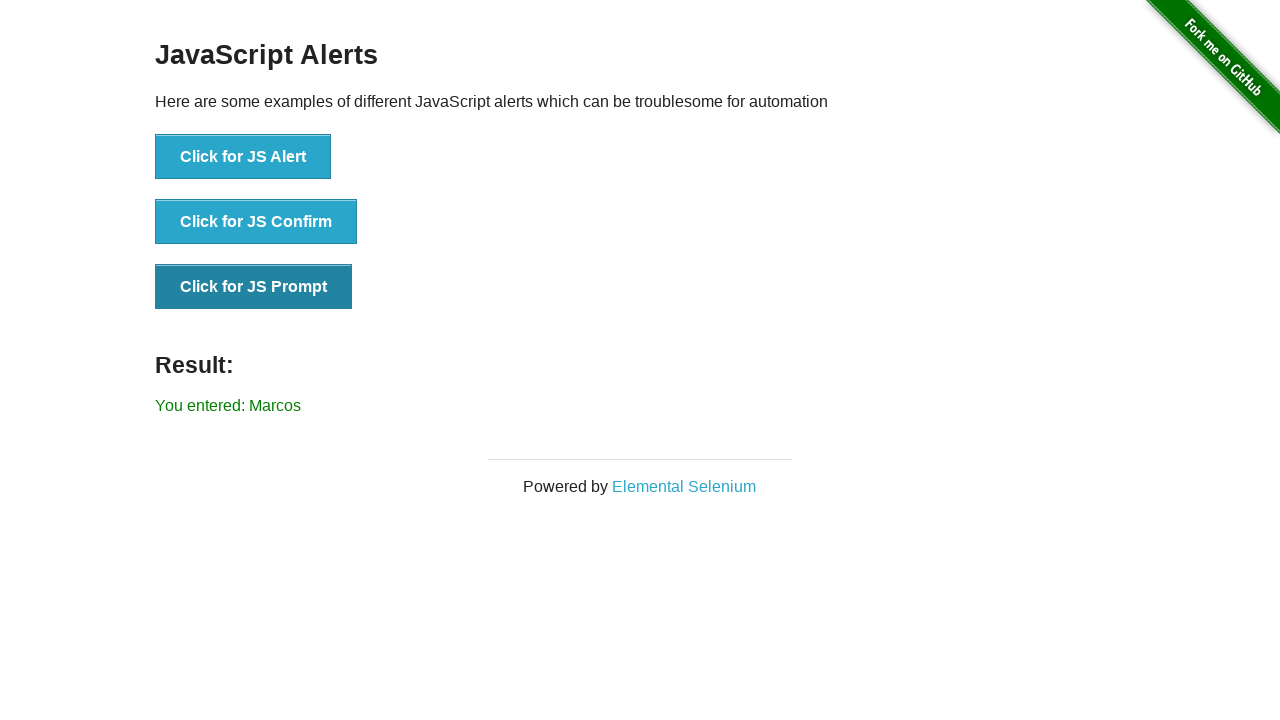